Tests dynamic element addition and removal functionality by clicking Add Element button twice, then deleting one element and verifying the remaining count

Starting URL: http://the-internet.herokuapp.com/add_remove_elements/

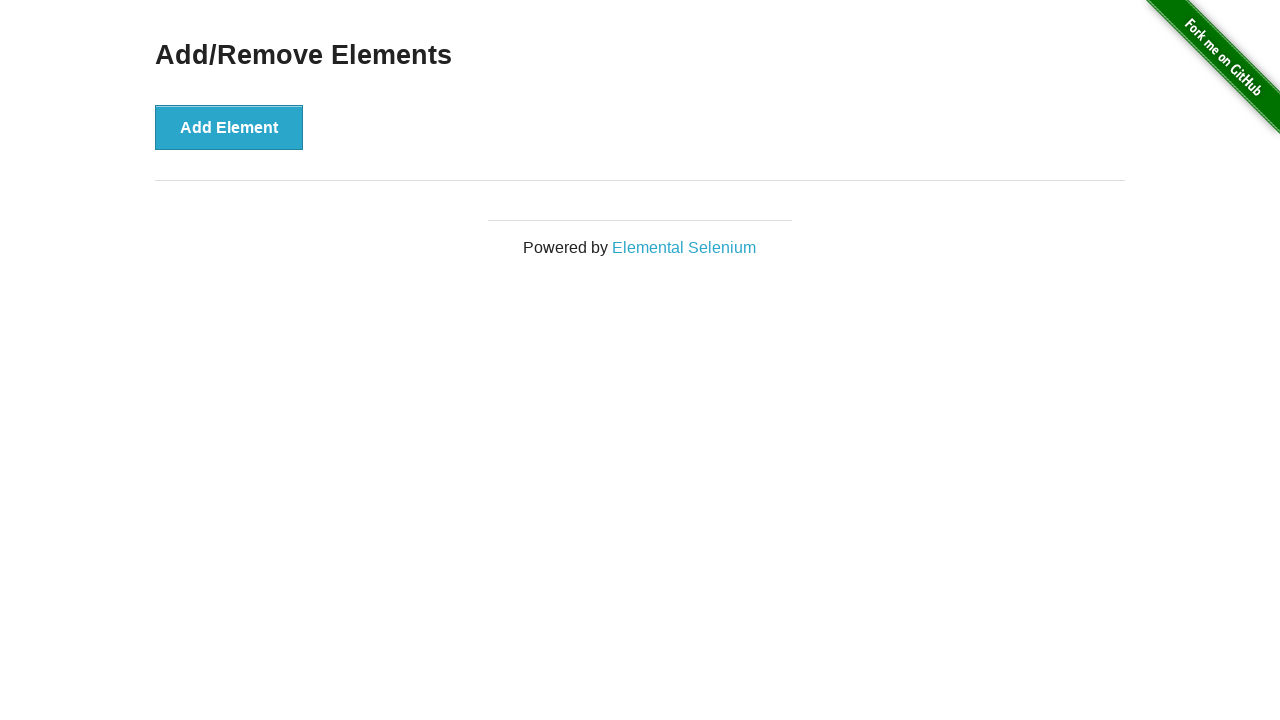

Navigated to add/remove elements page
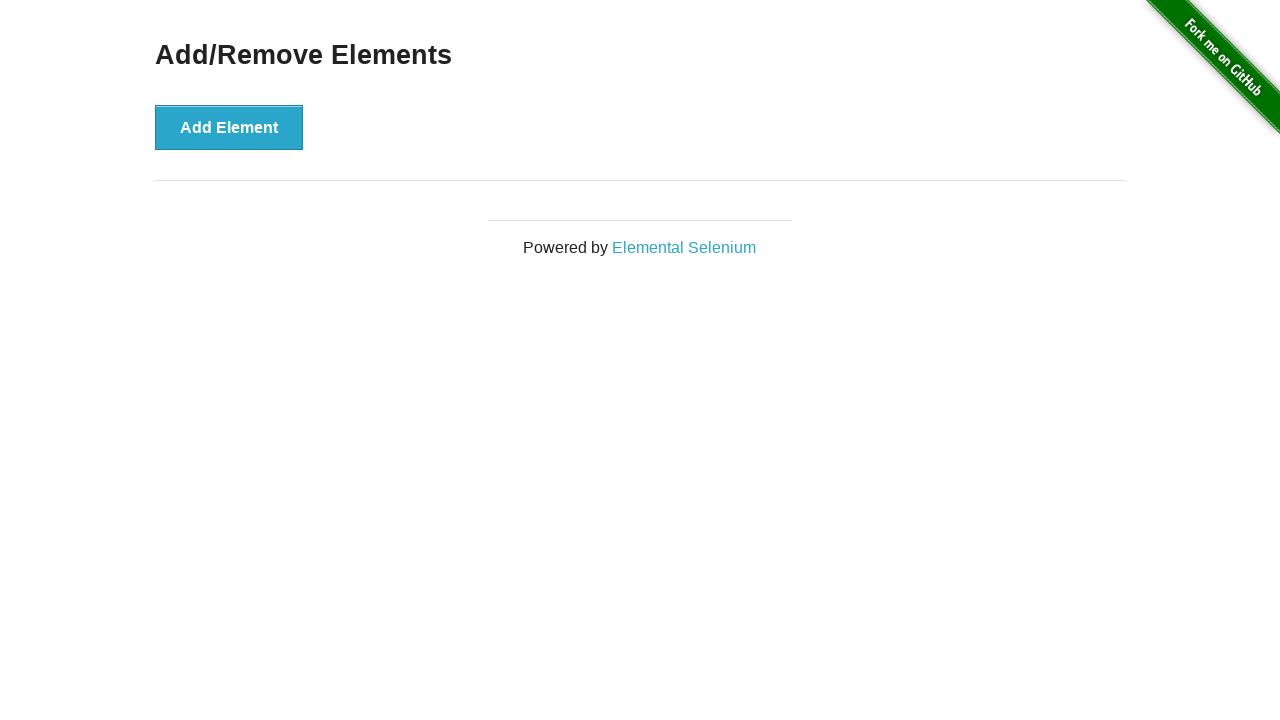

Clicked Add Element button (first time) at (229, 127) on button:has-text('Add Element')
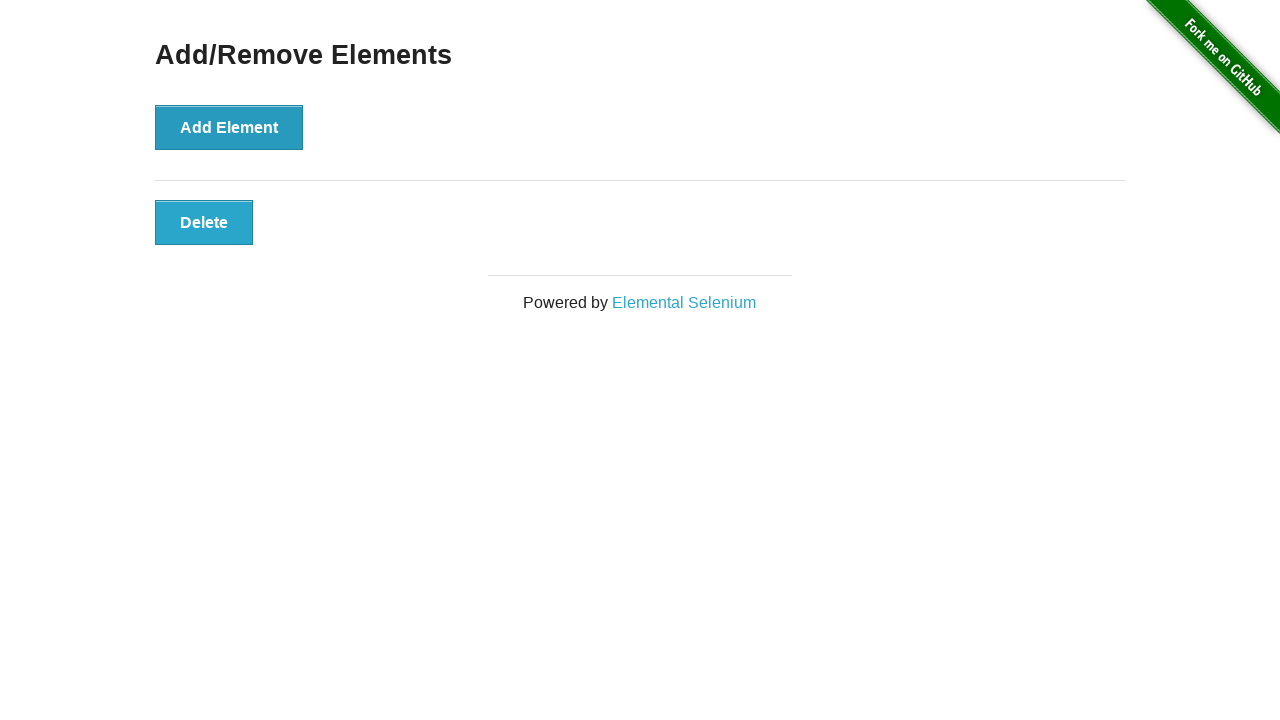

Clicked Add Element button (second time) at (229, 127) on button:has-text('Add Element')
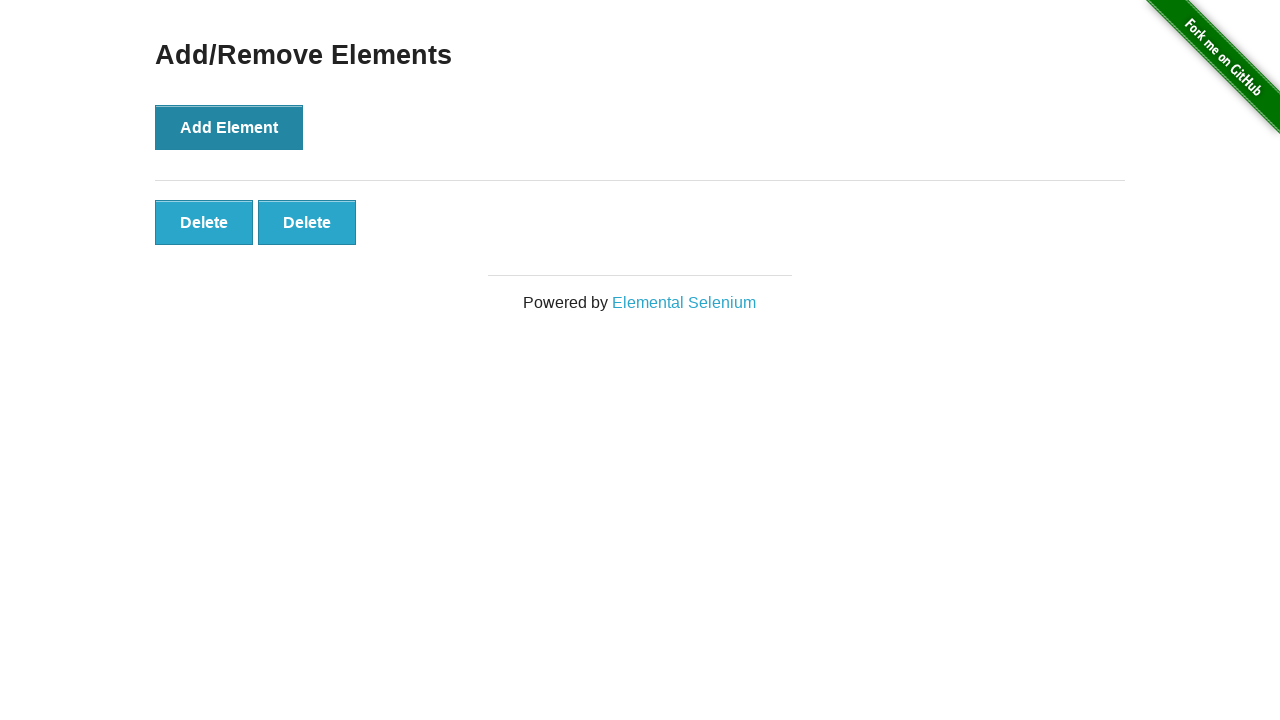

Clicked first Delete button to remove one element at (204, 222) on button:has-text('Delete') >> nth=0
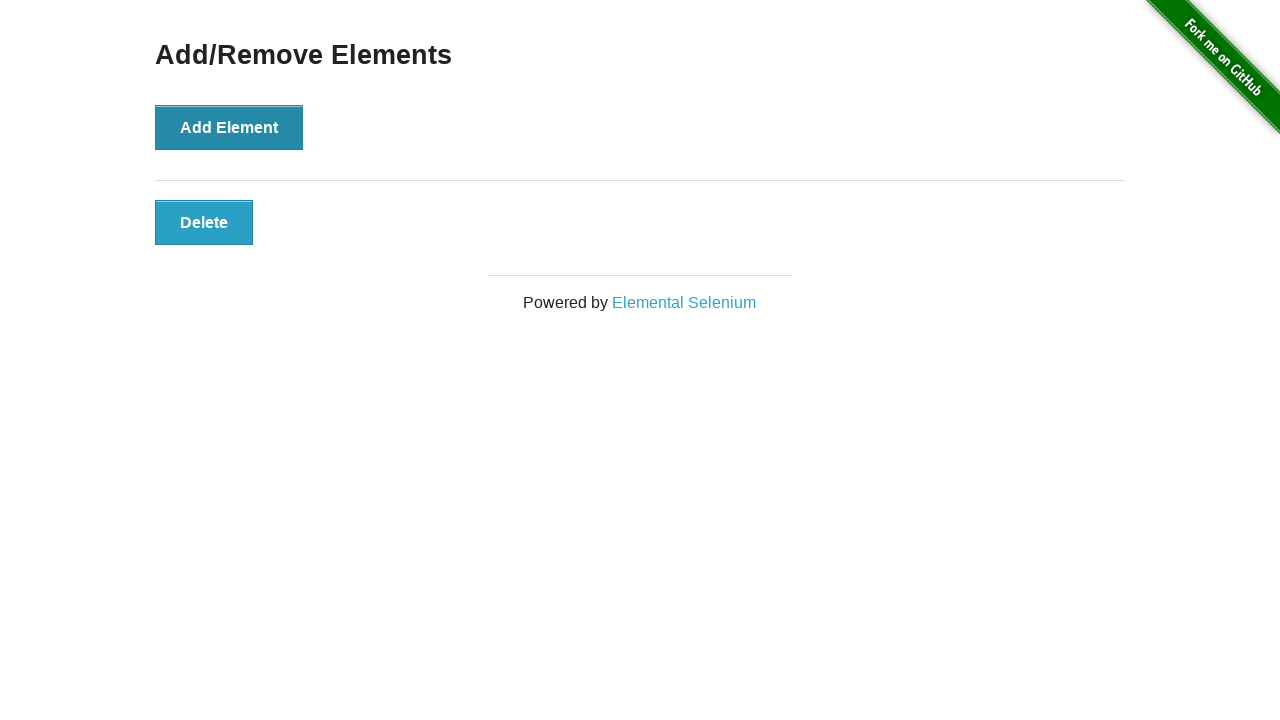

Verified that exactly 1 delete button remains
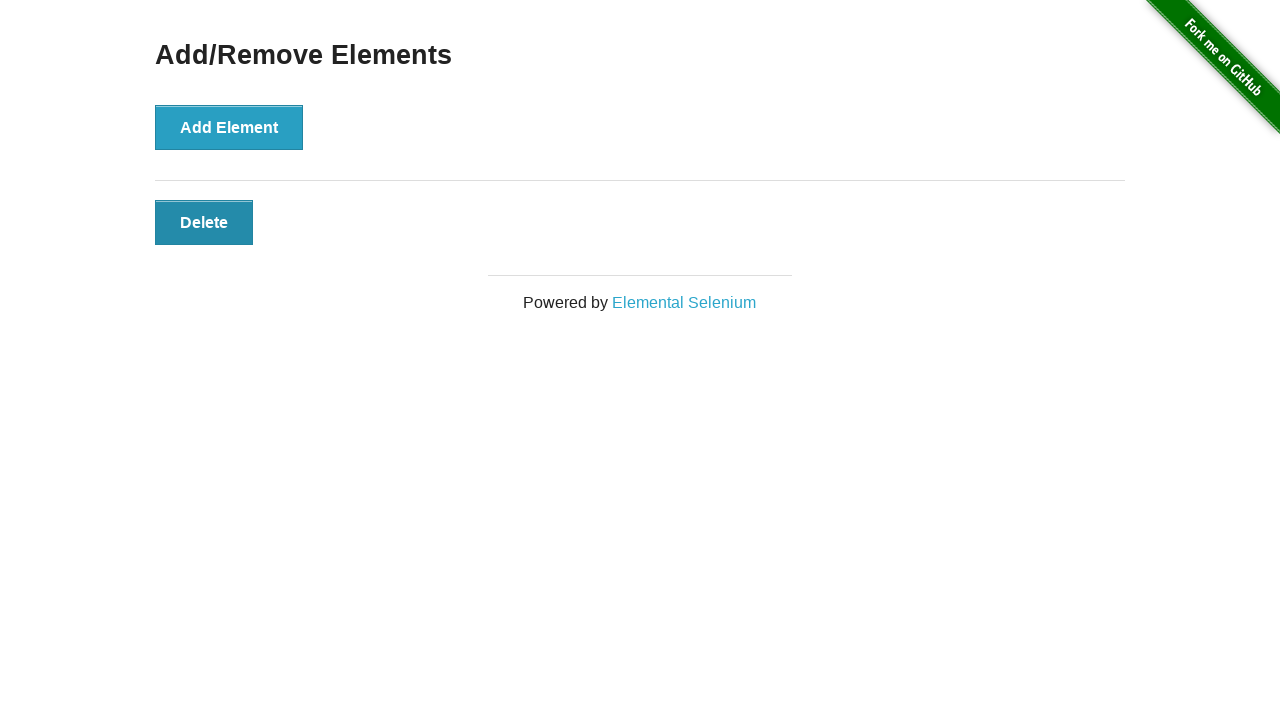

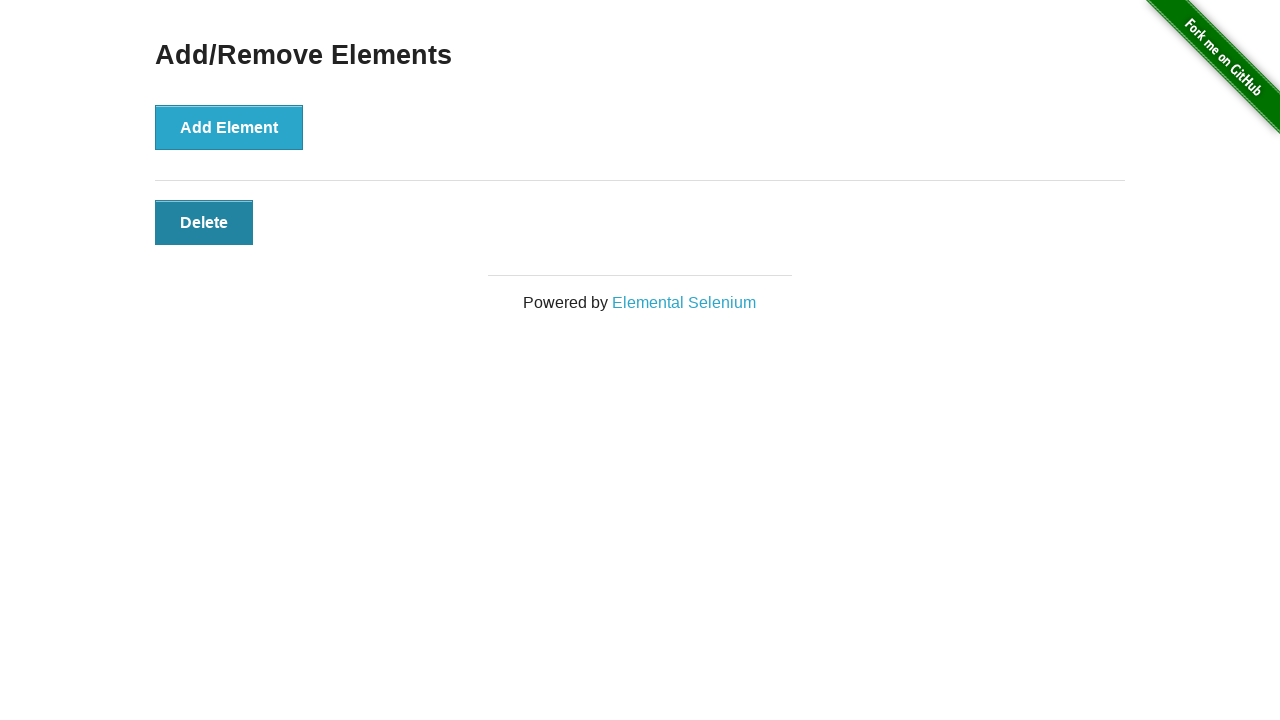